Tests the add element functionality on Herokuapp by clicking an add button and verifying a new element appears

Starting URL: https://the-internet.herokuapp.com/

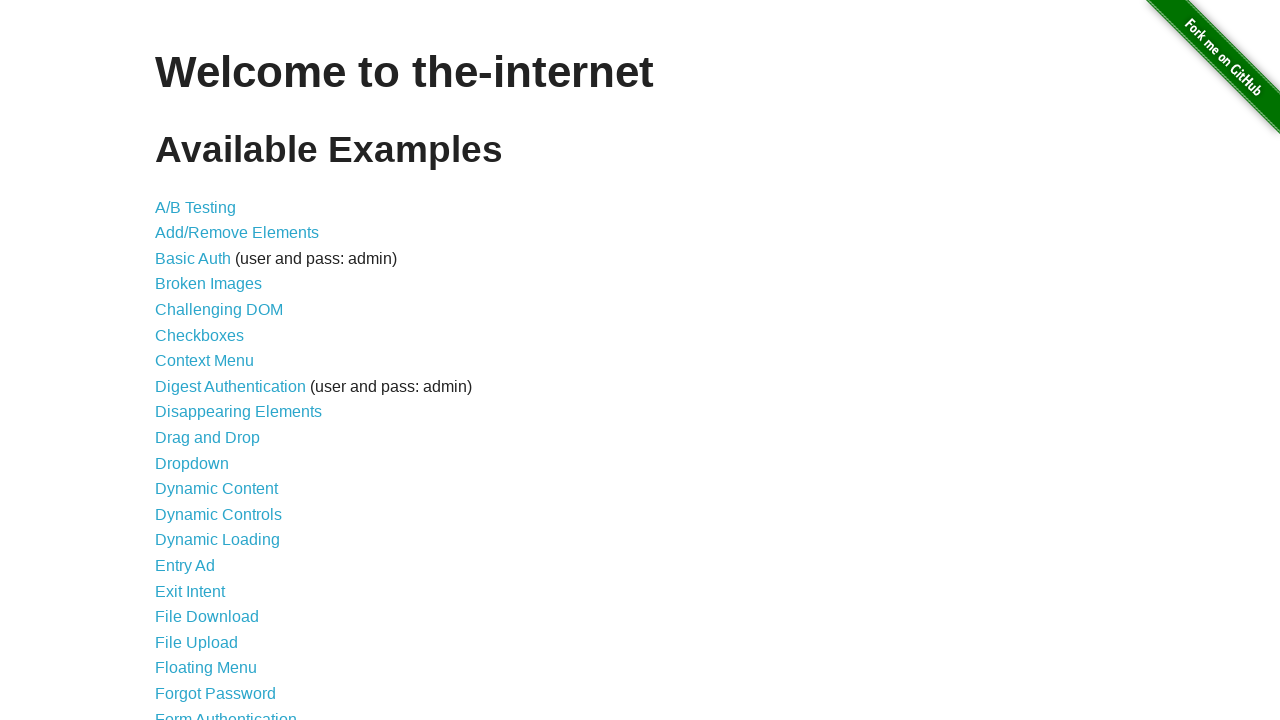

Clicked on Add/Remove Elements link at (237, 233) on a[href='/add_remove_elements/']
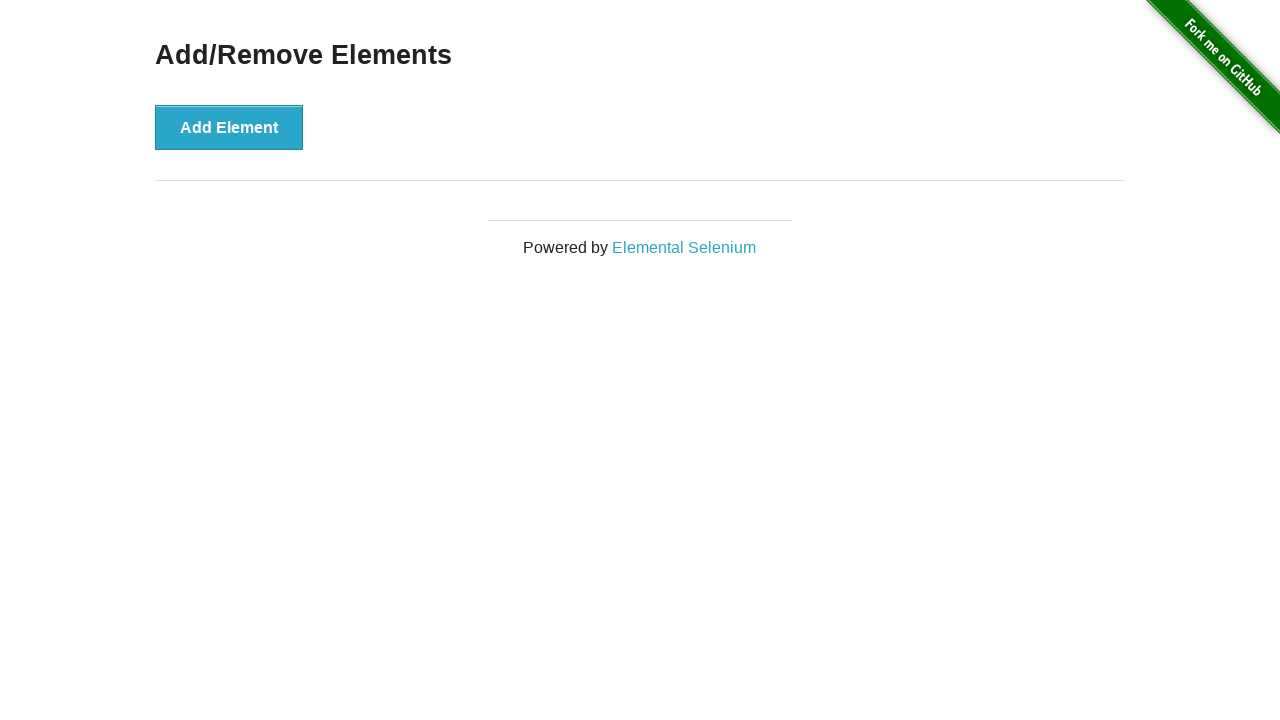

Clicked the Add Element button at (229, 127) on button[onclick='addElement()']
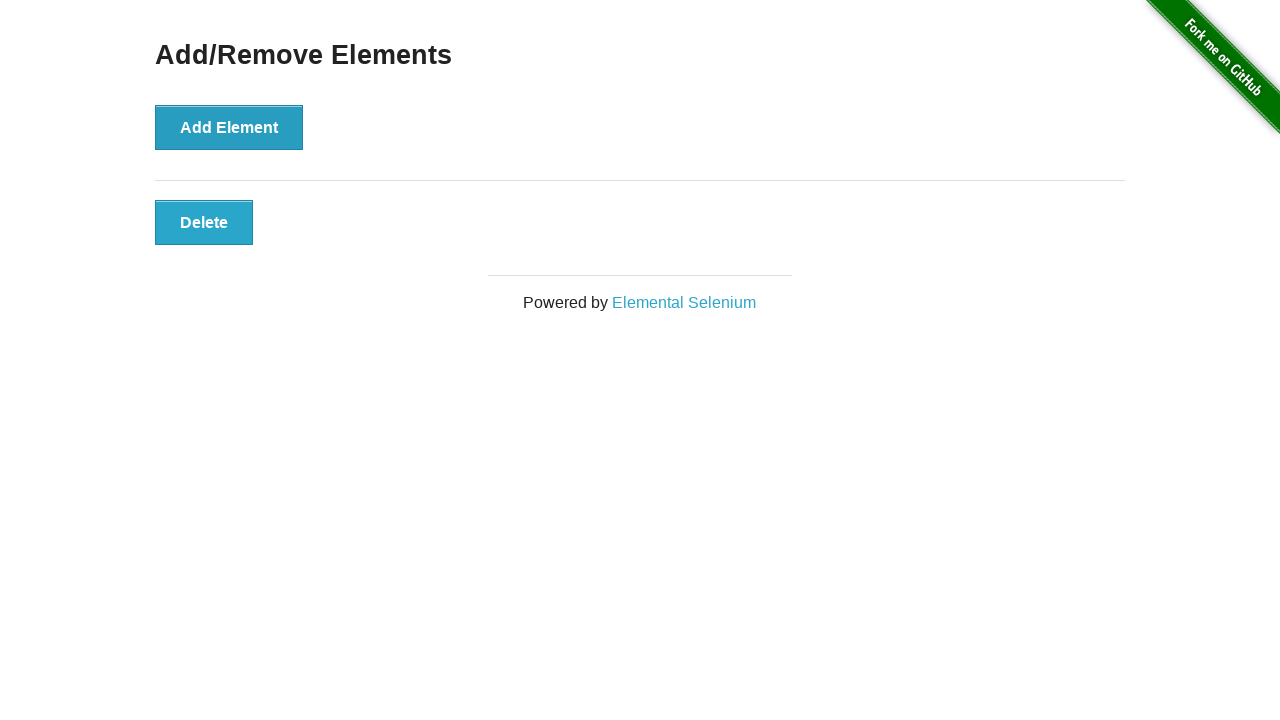

Verified the newly added element appeared
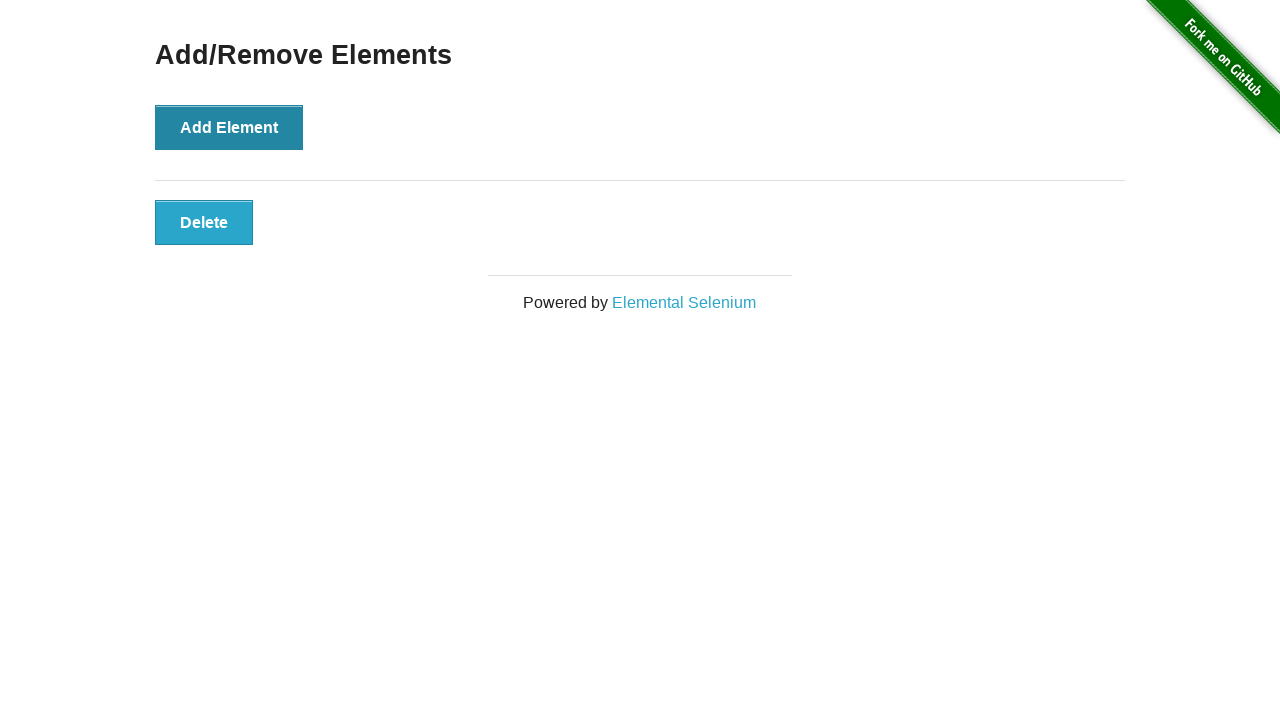

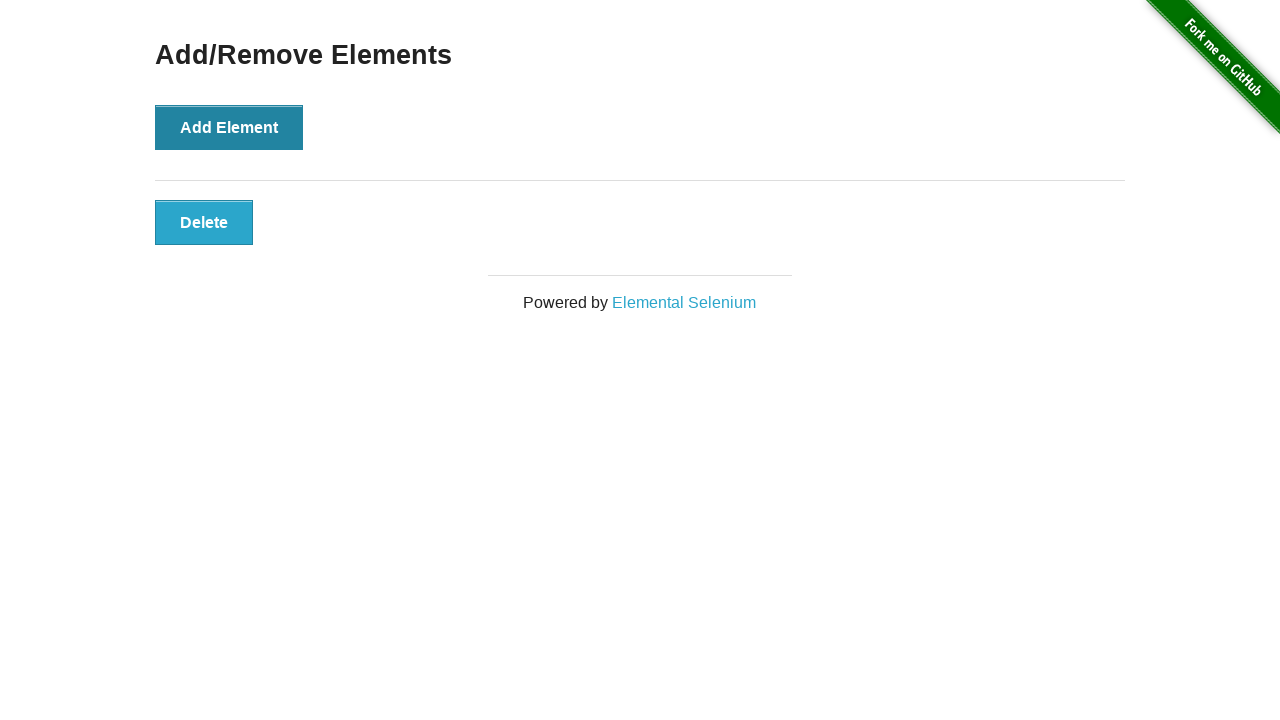